Tests the job search functionality on ticjob.es by entering a search query for Python jobs in Málaga and submitting the search form, then verifying that job listings appear.

Starting URL: https://ticjob.es

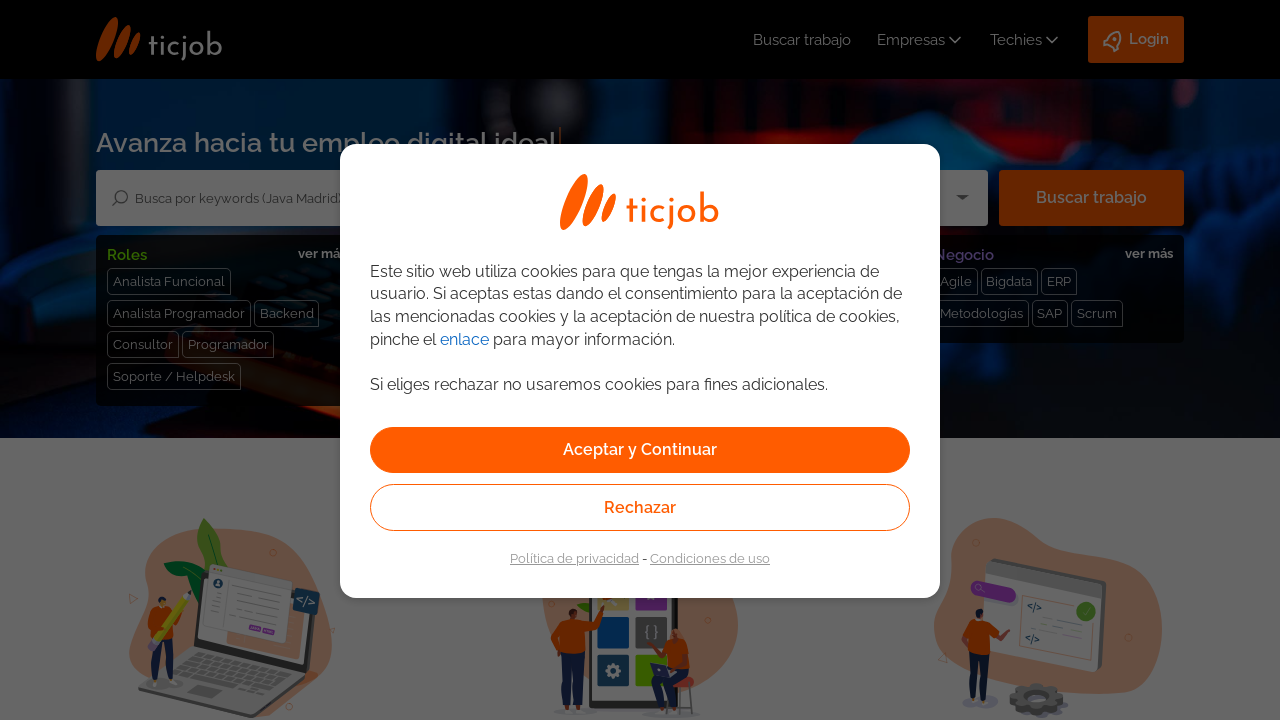

Filled search input with 'Python Málaga' on #keywords-input
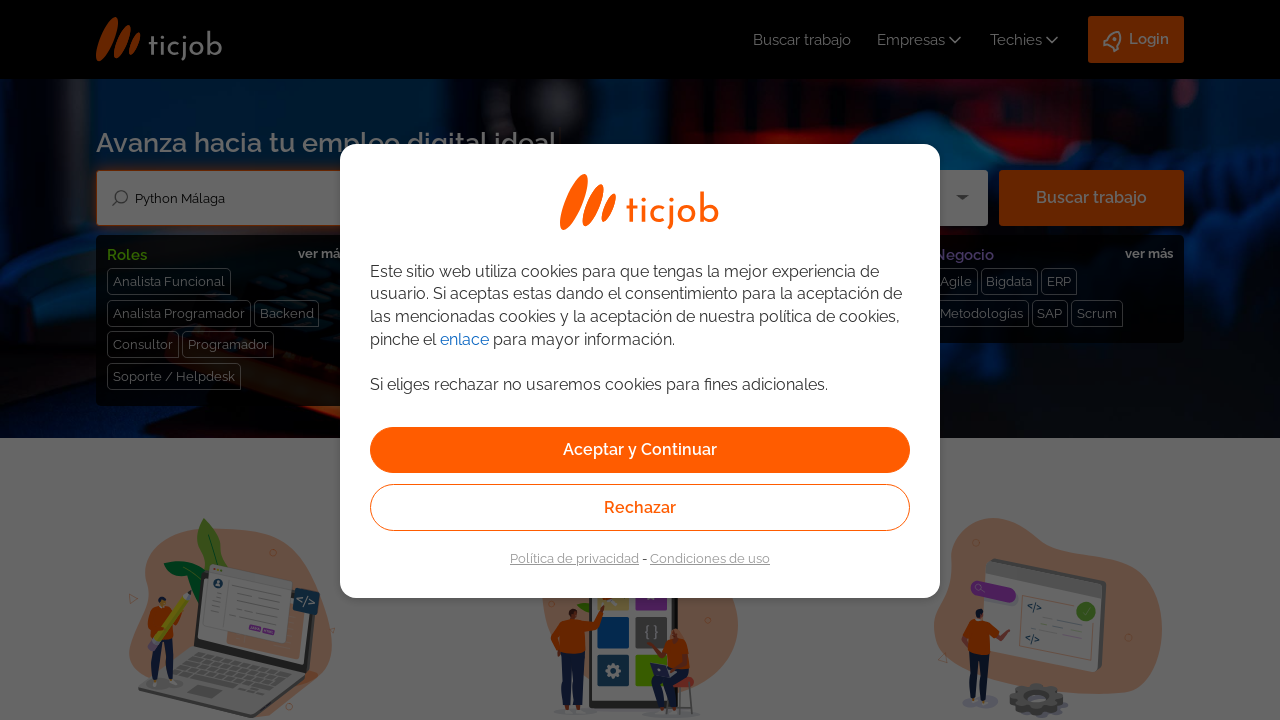

Submitted search form to find Python jobs in Málaga
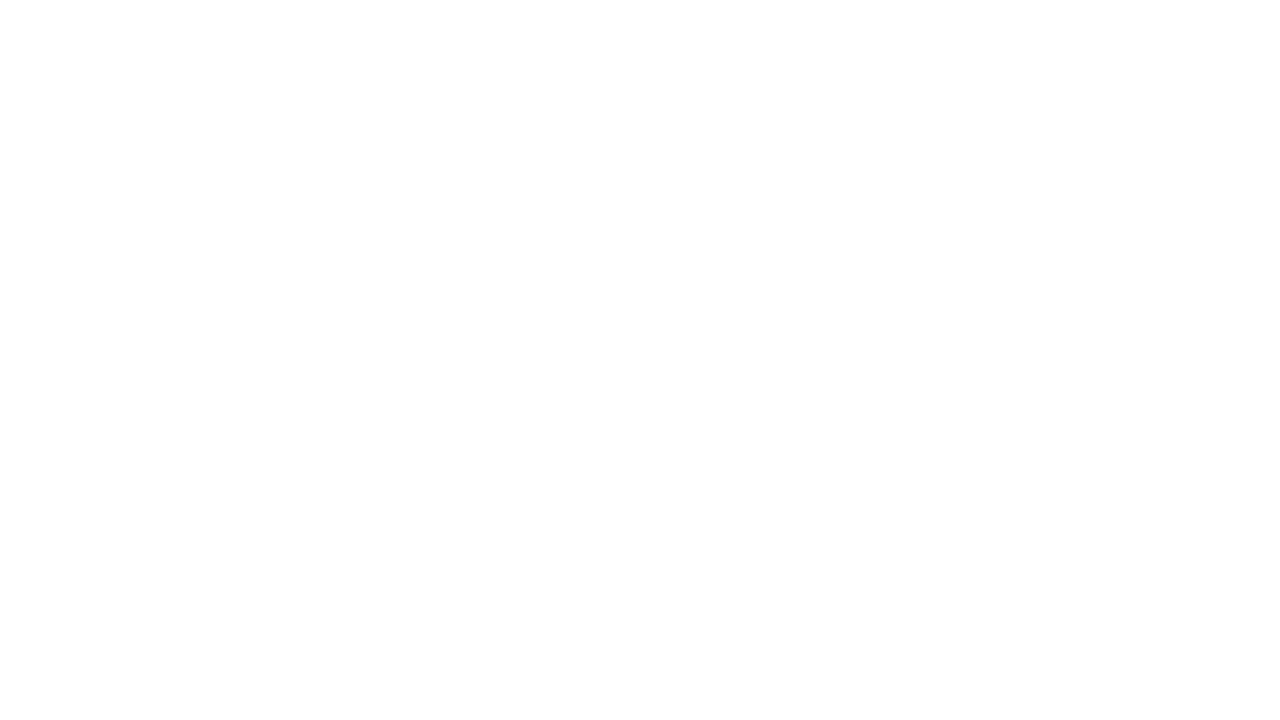

Job listings appeared on the search results page
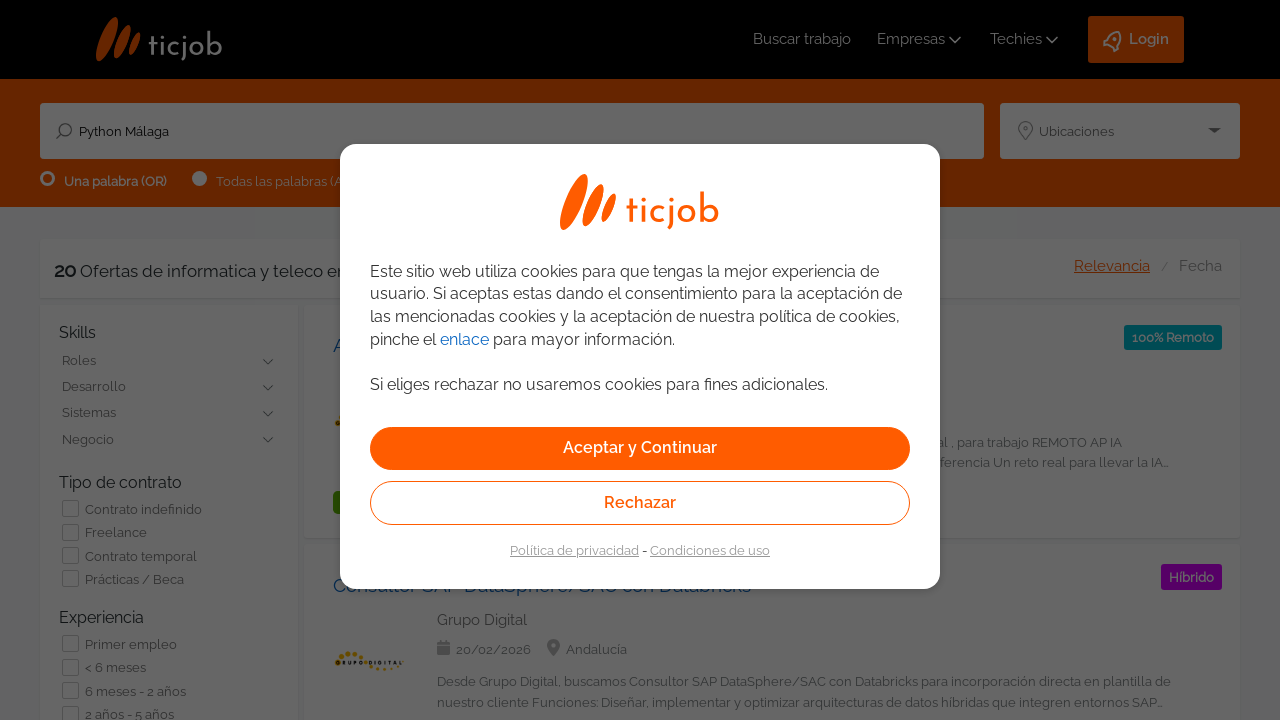

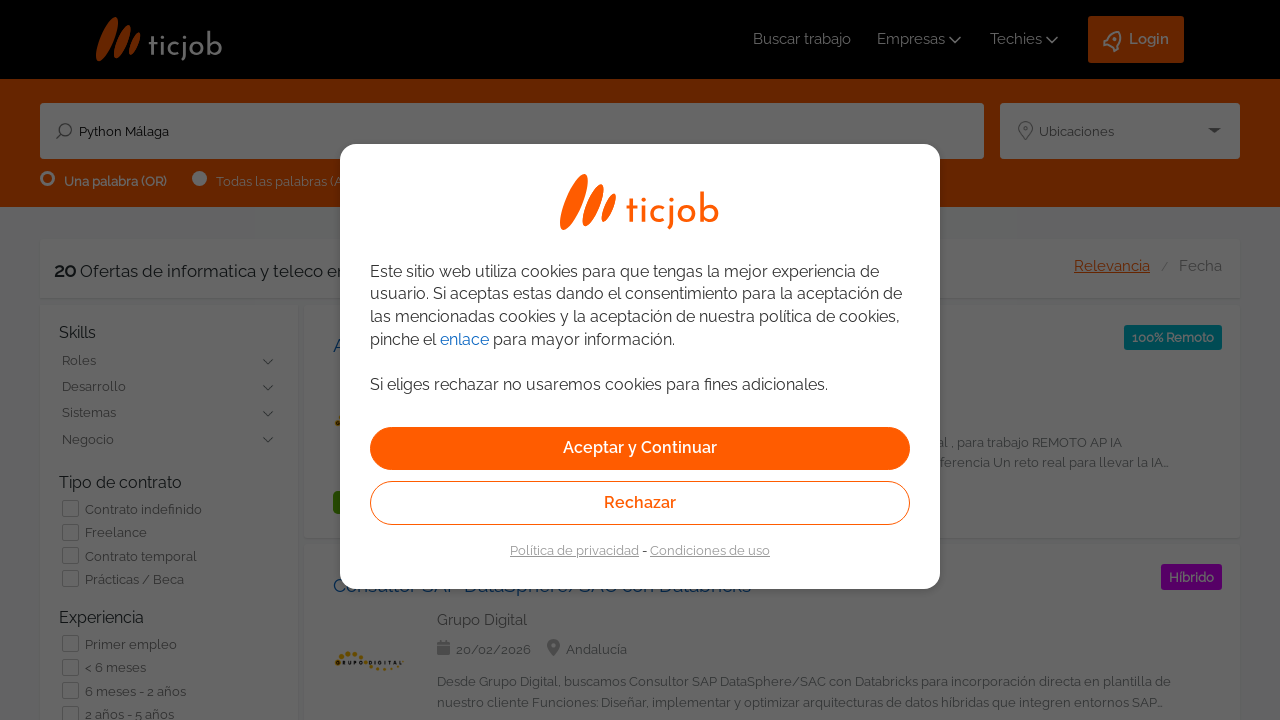